Tests dismissing a JavaScript confirm dialog by clicking a button, canceling the confirm alert, and verifying the cancellation result message.

Starting URL: https://automationfc.github.io/basic-form/index.html

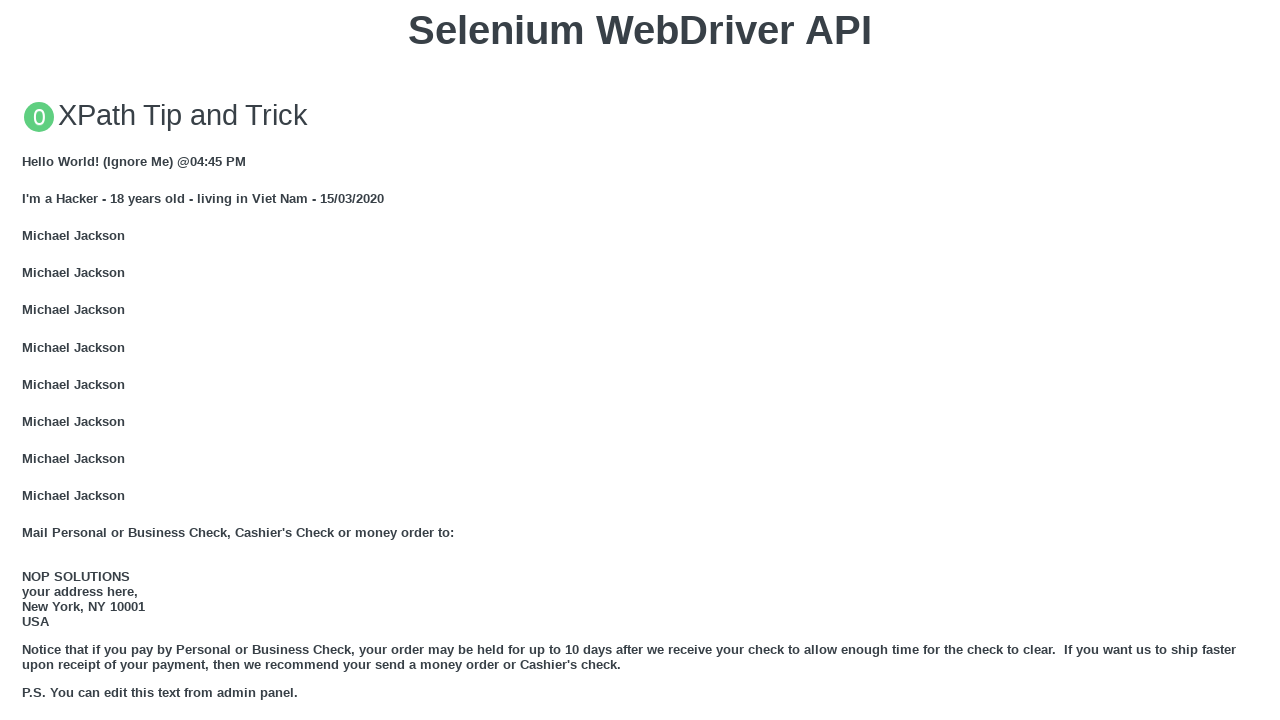

Set up dialog handler to dismiss confirm alert
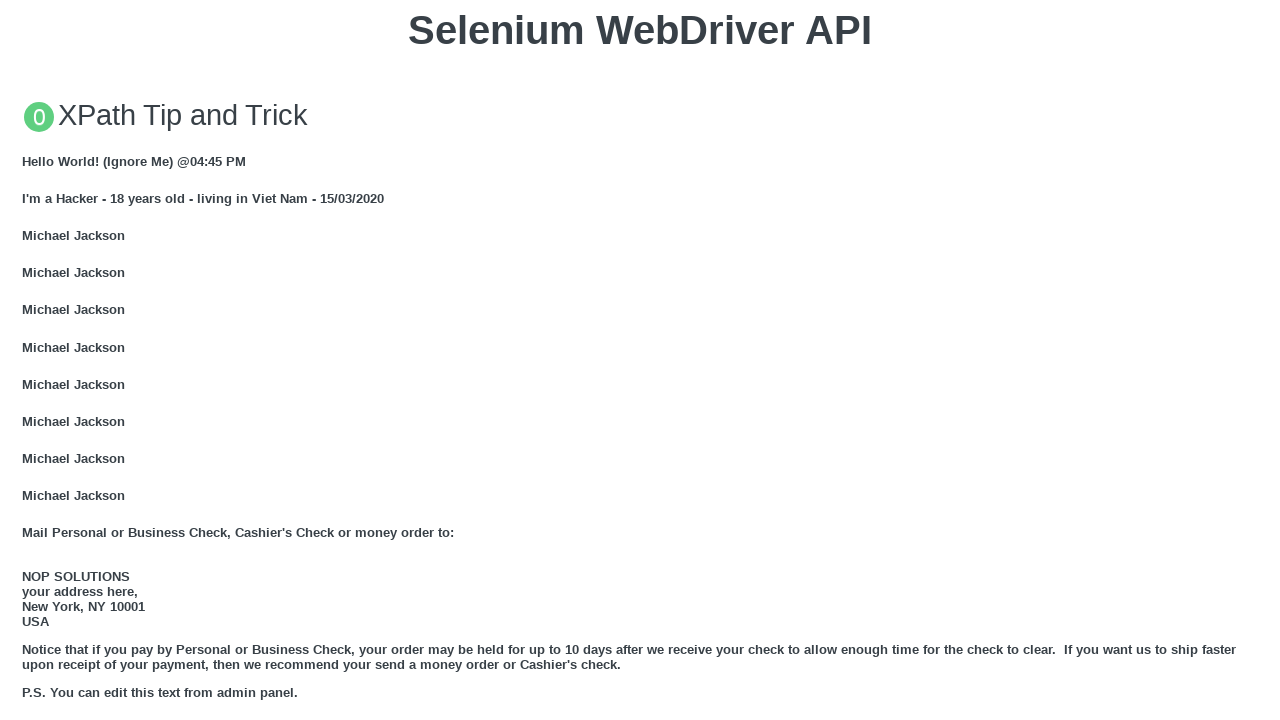

Clicked button to trigger JavaScript confirm dialog at (640, 360) on xpath=//button[text()='Click for JS Confirm']
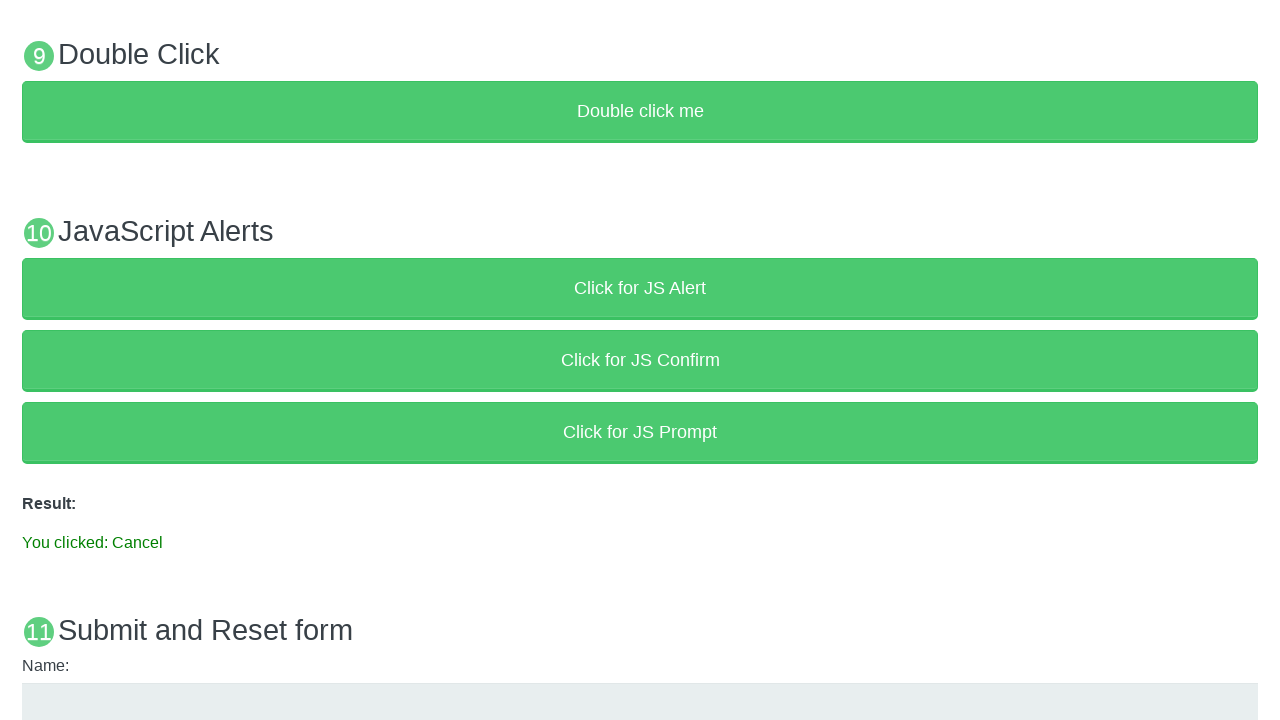

Result message element loaded after confirming cancel
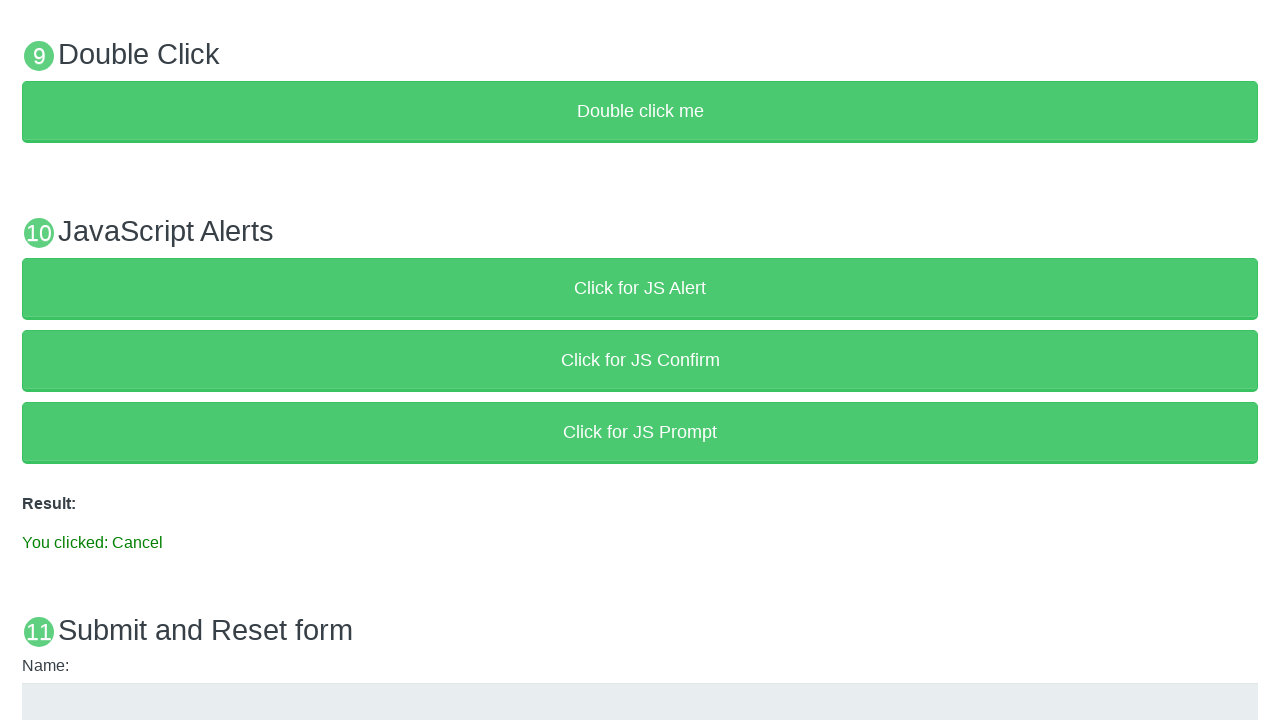

Verified result message shows 'You clicked: Cancel'
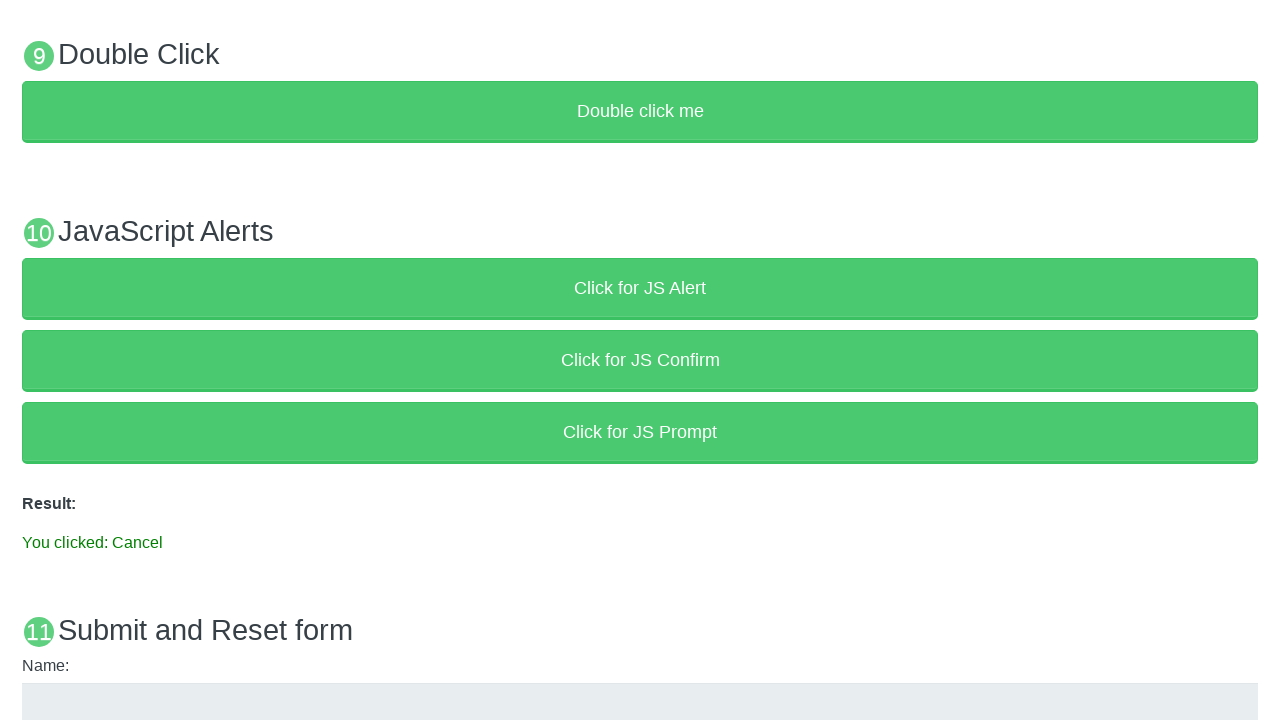

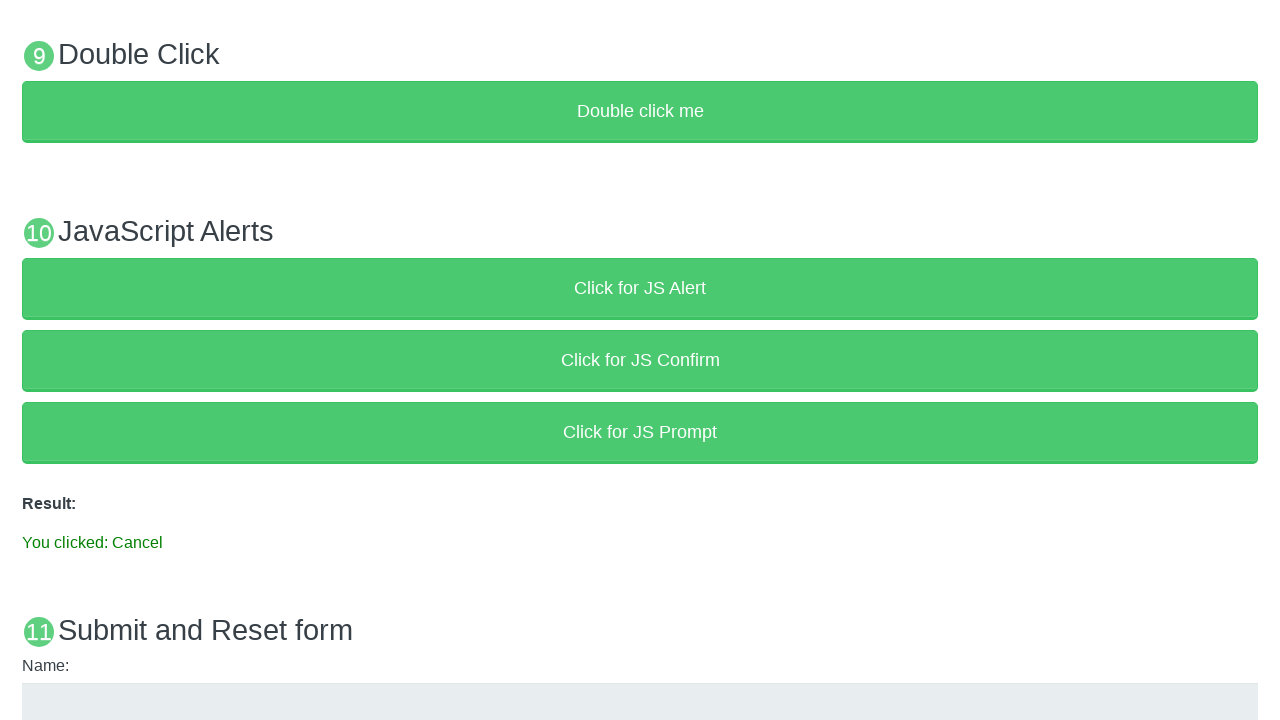